Tests filling all checkout form fields and verifying no error messages appear

Starting URL: https://webshop-agil-testautomatiserare.netlify.app/

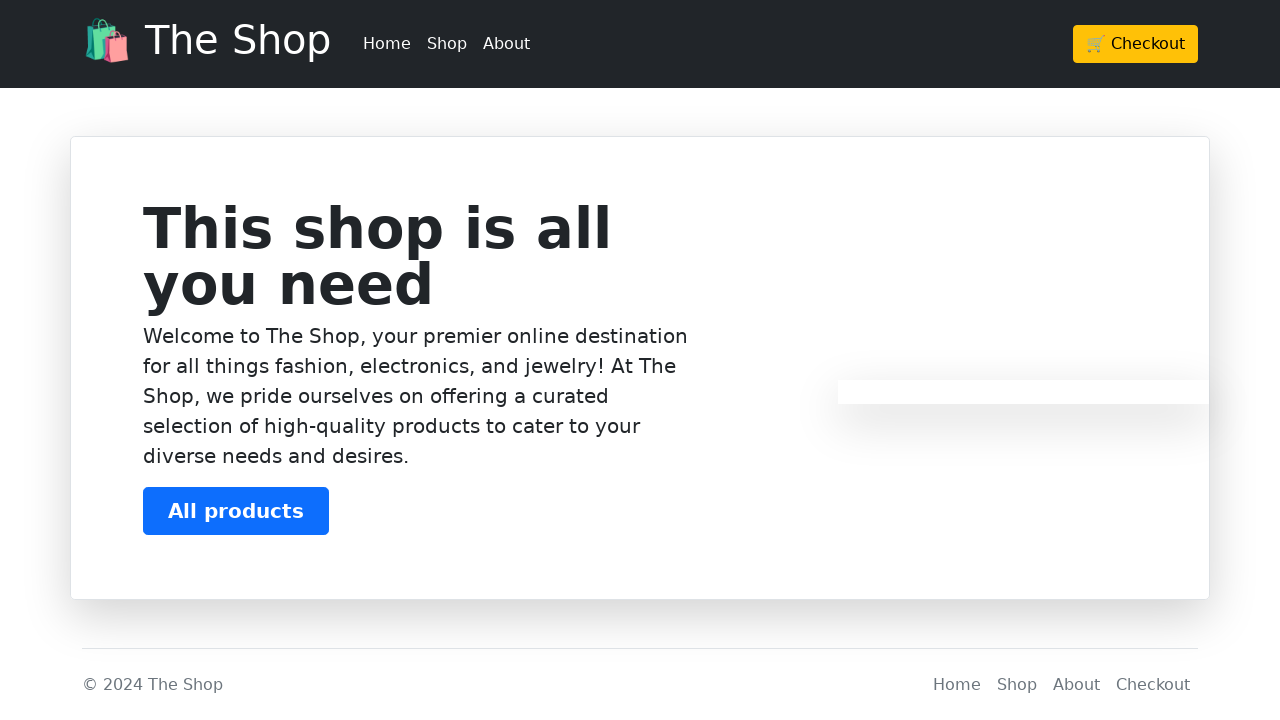

Clicked Checkout button at (1136, 44) on xpath=/html/body/header/div/div/div/a
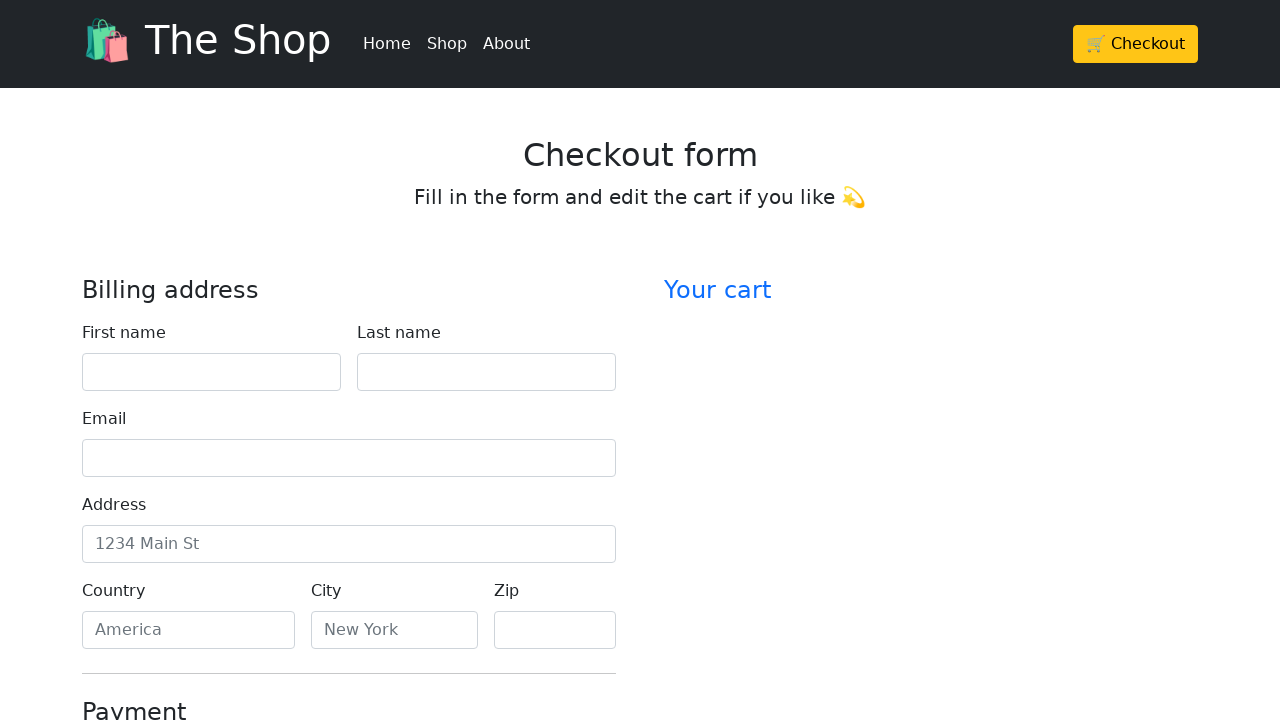

Waited 1 second for page to load
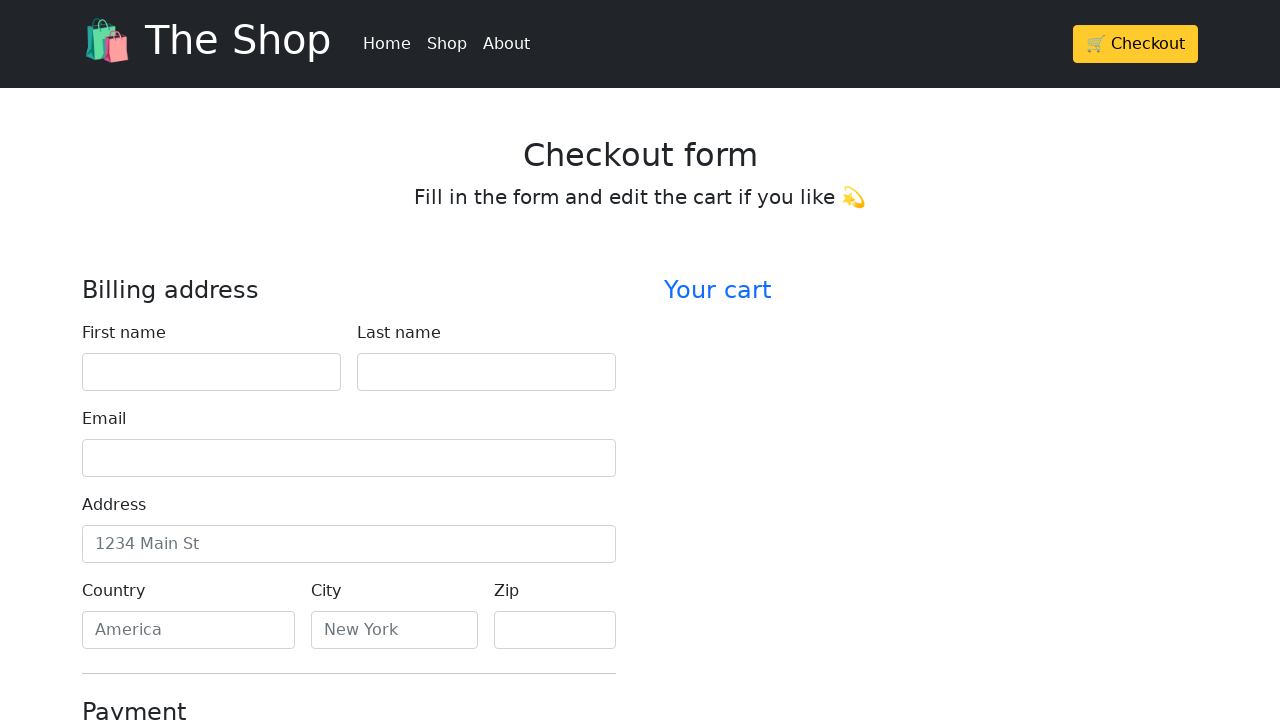

Filled firstName field with 'John' on #firstName
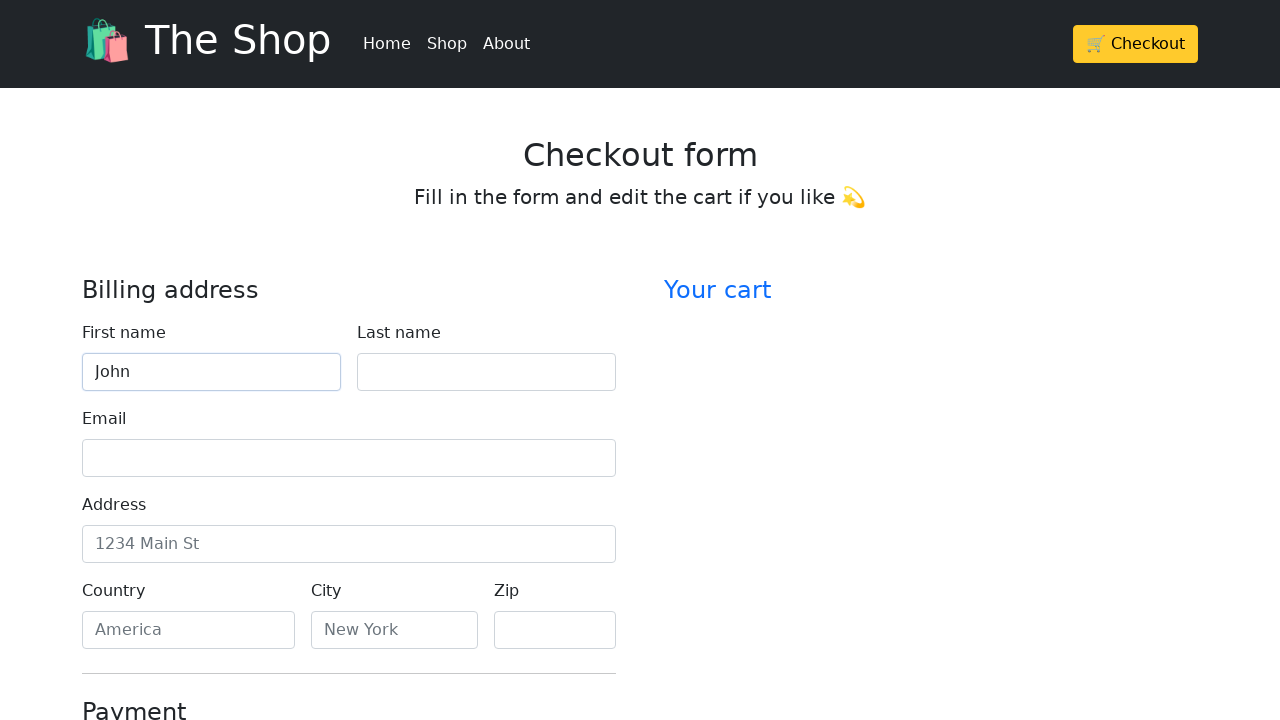

Filled lastName field with 'Doe' on #lastName
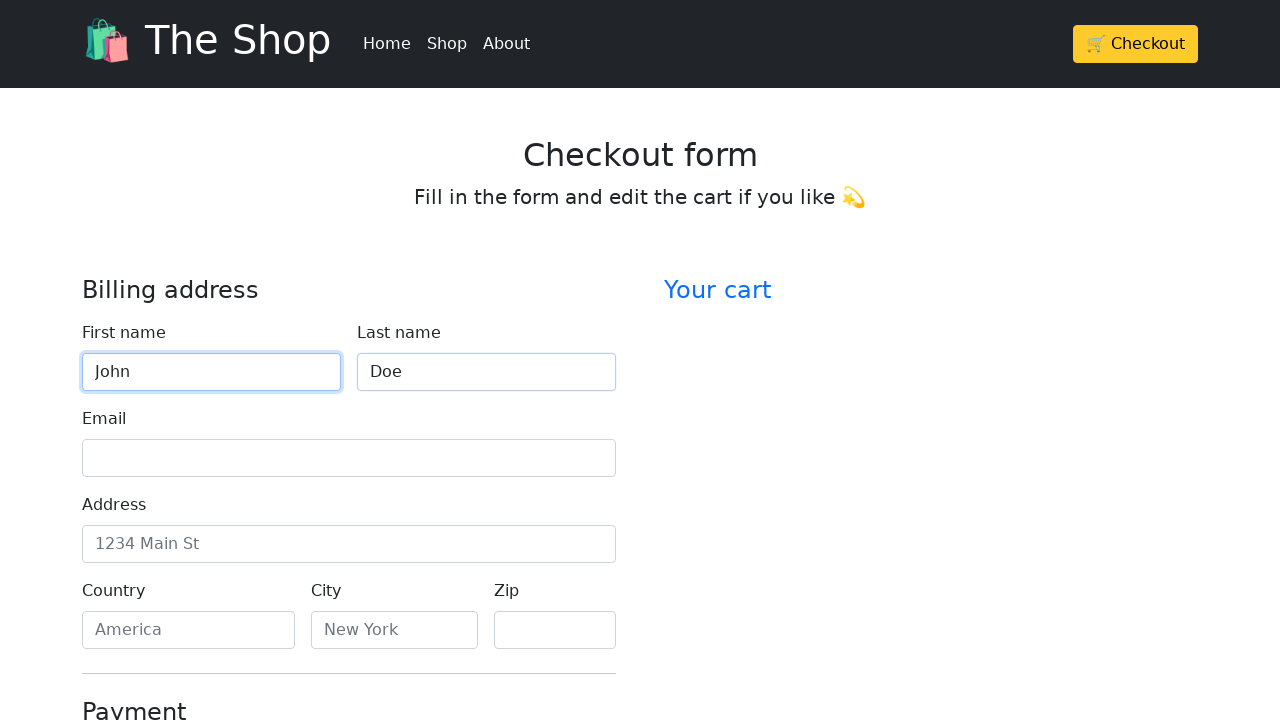

Filled email field with 'john.doe@example.com' on #email
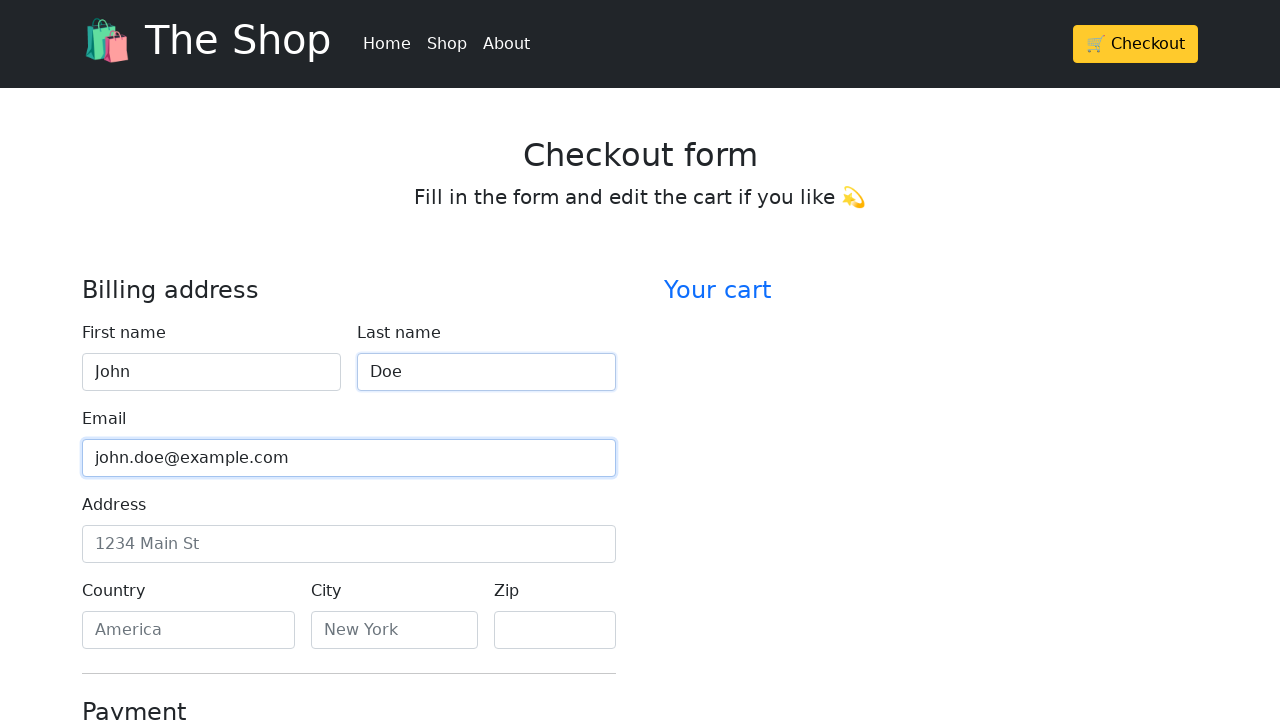

Filled address field with '123 Test Street' on #address
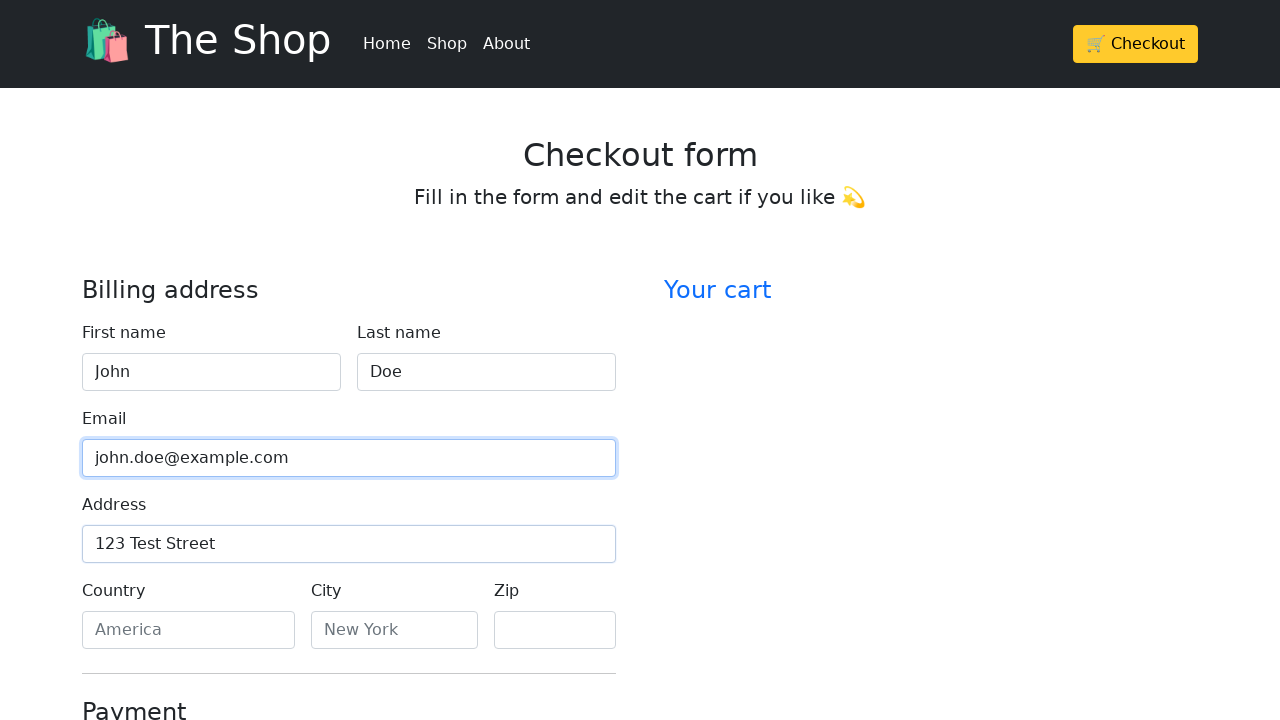

Filled country field with 'Sweden' on #country
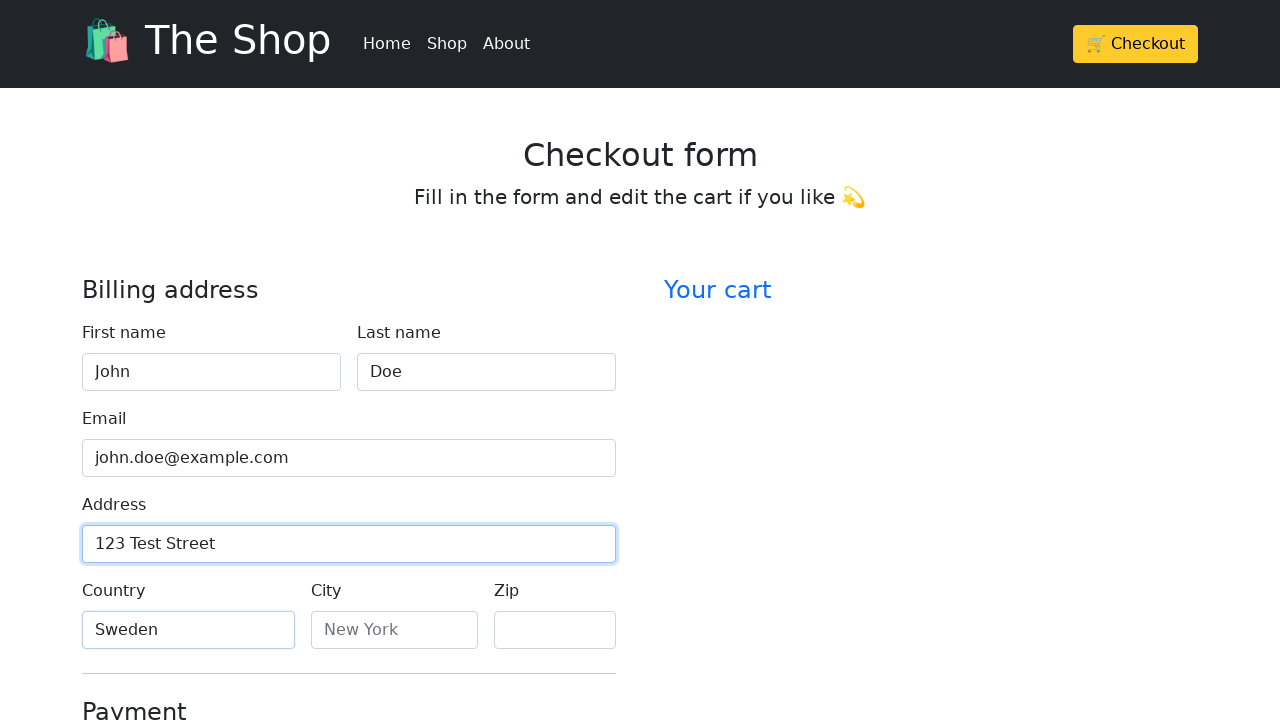

Filled city field with 'Stockholm' on #city
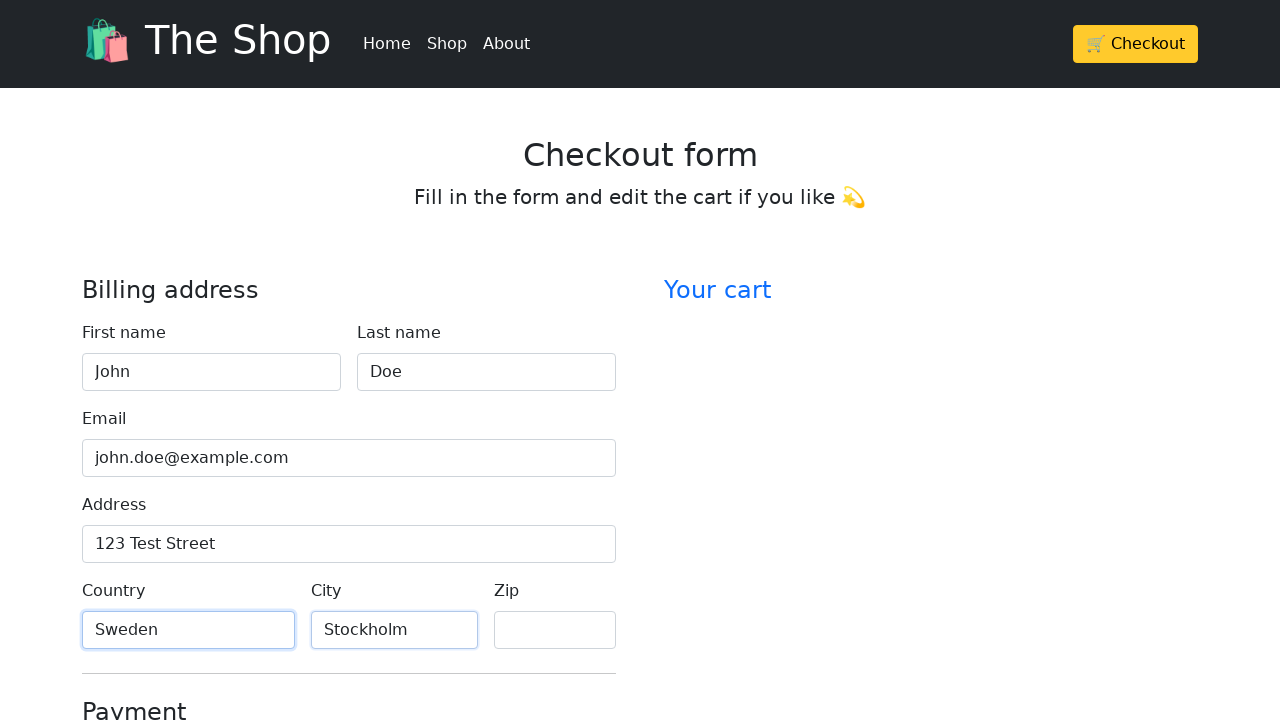

Filled zip field with '12345' on #zip
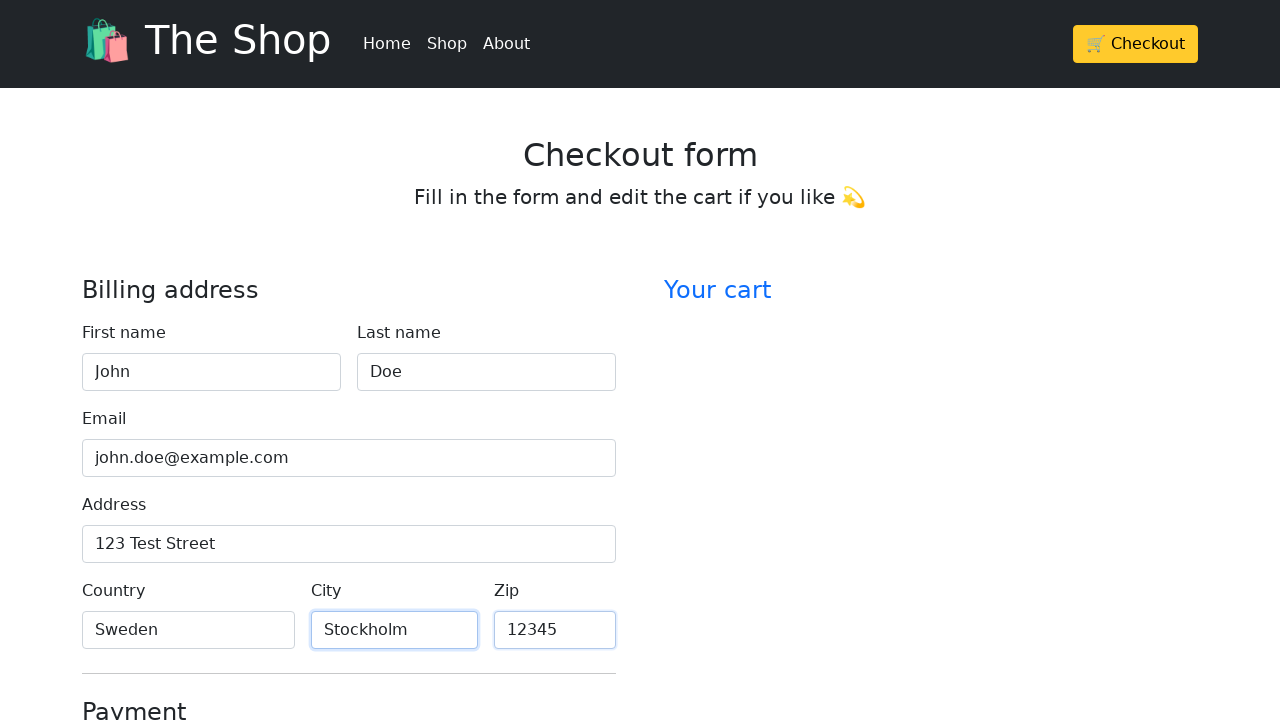

Filled cc-name field with 'John Doe' on #cc-name
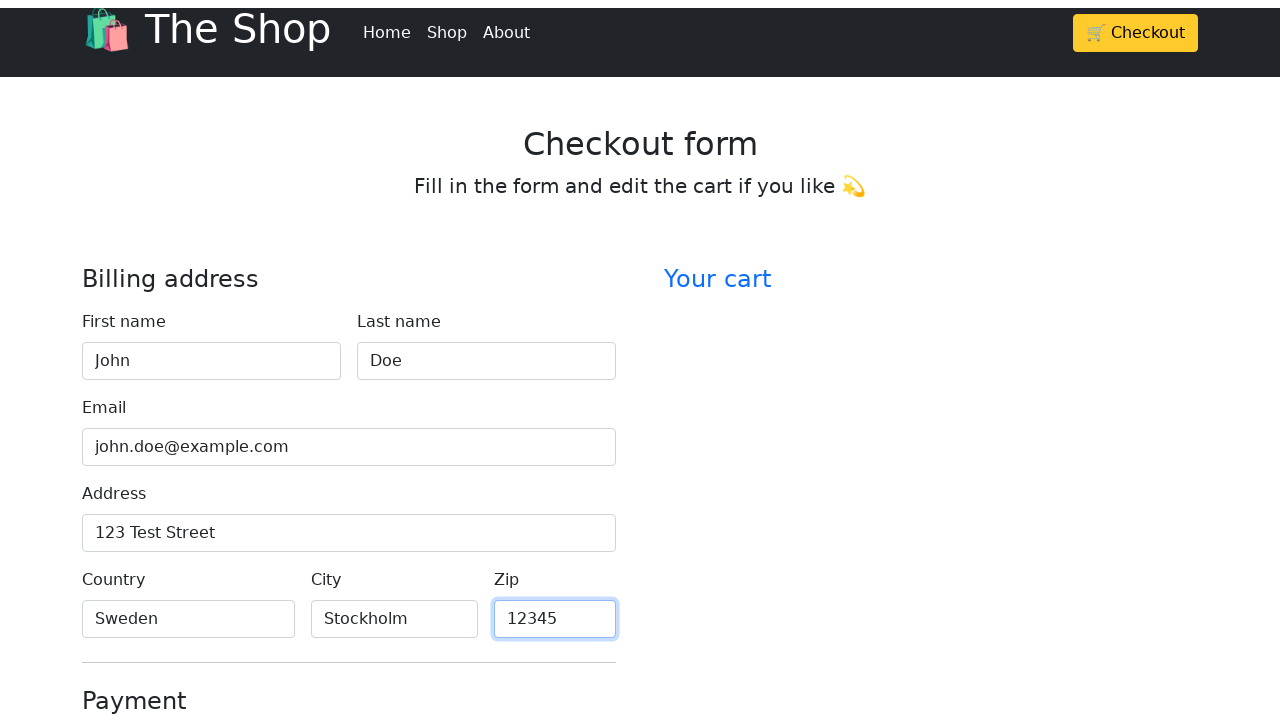

Filled cc-number field with credit card number on #cc-number
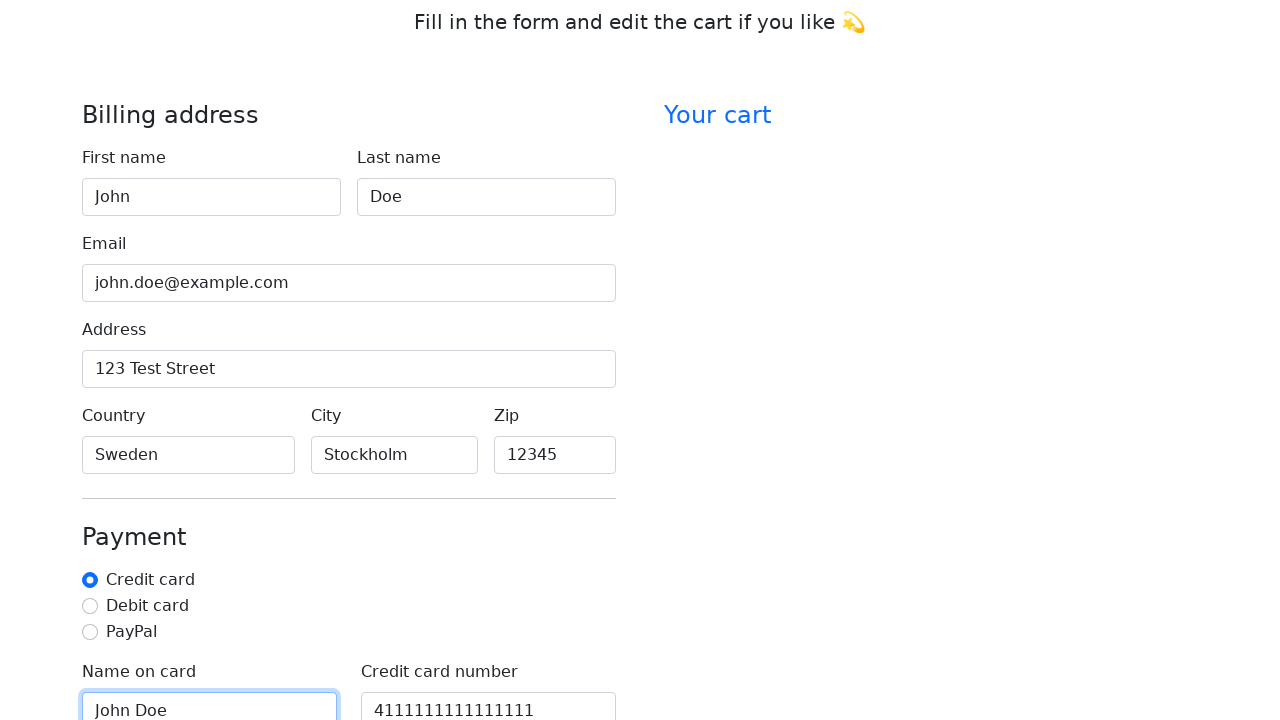

Filled cc-expiration field with '12/25' on #cc-expiration
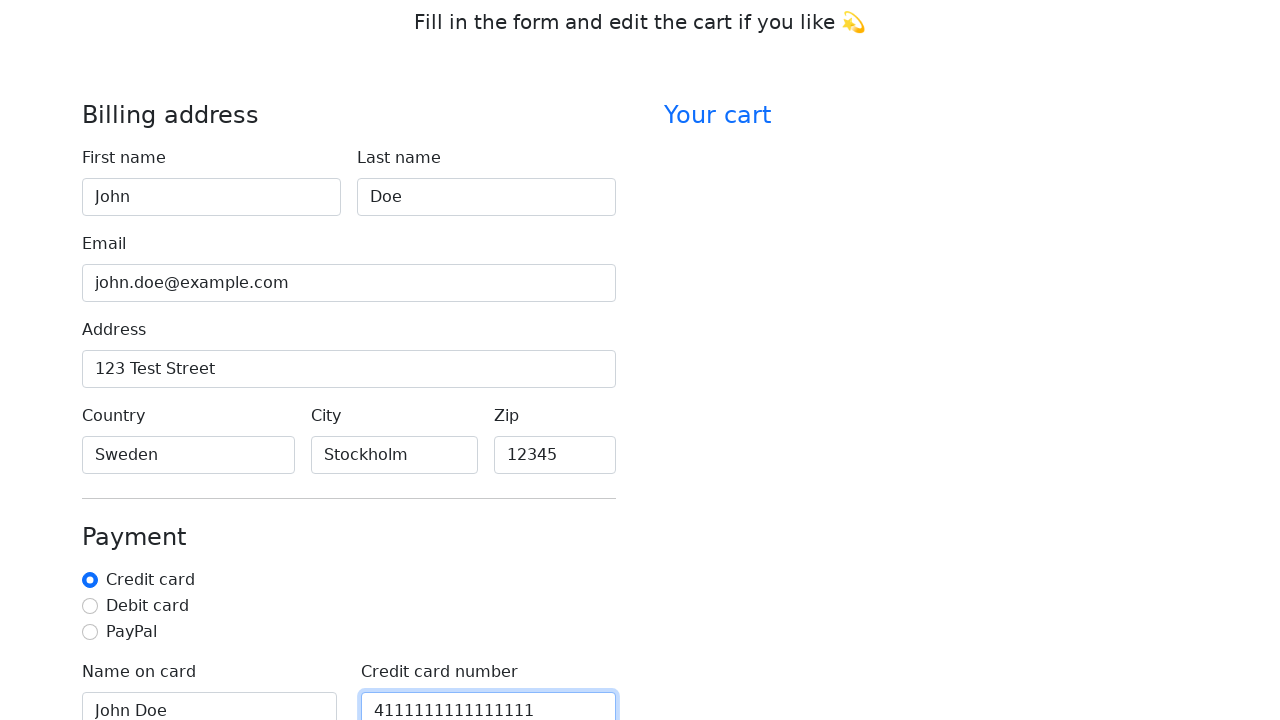

Filled cc-cvv field with '123' on #cc-cvv
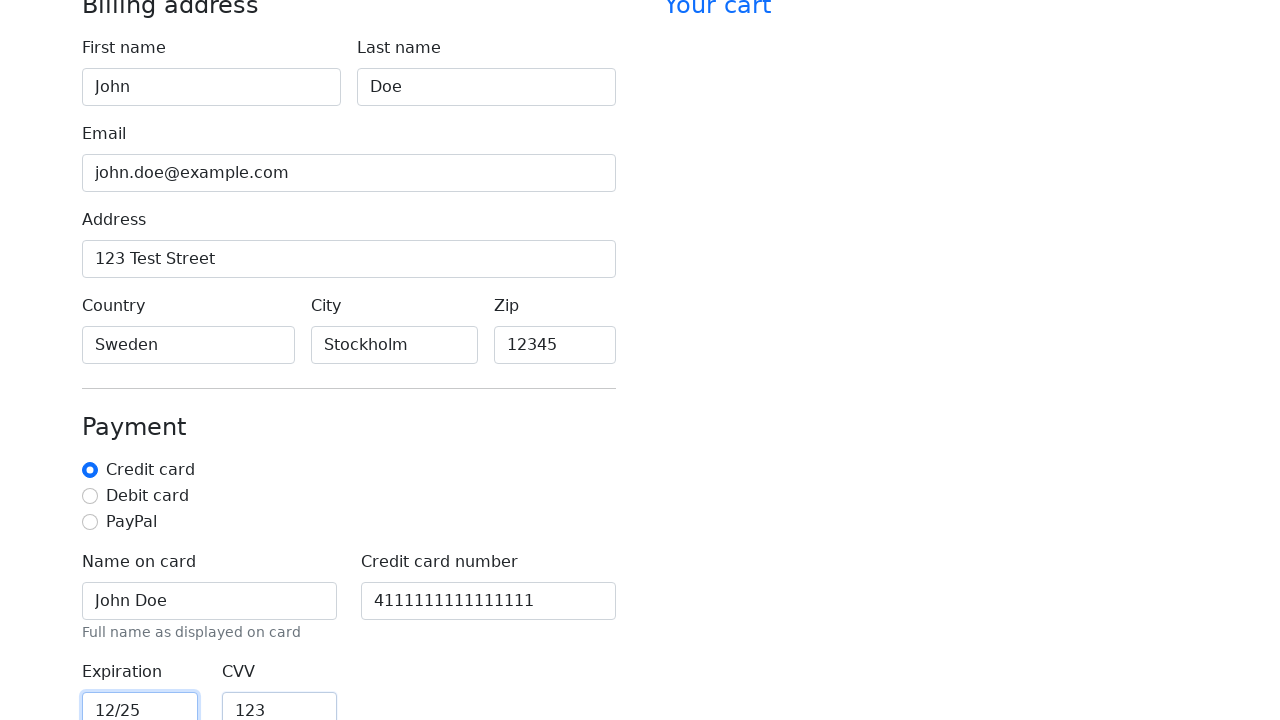

Scrolled Continue to checkout button into view
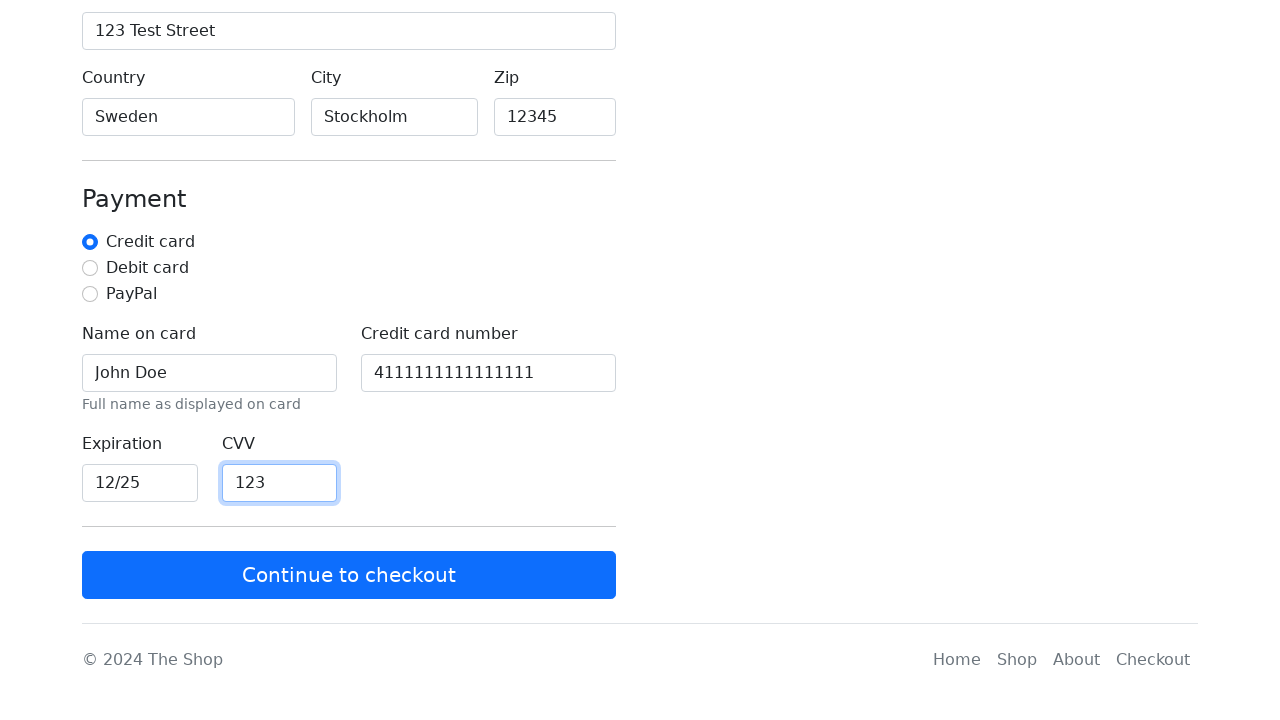

Waited 2 seconds for form to be ready
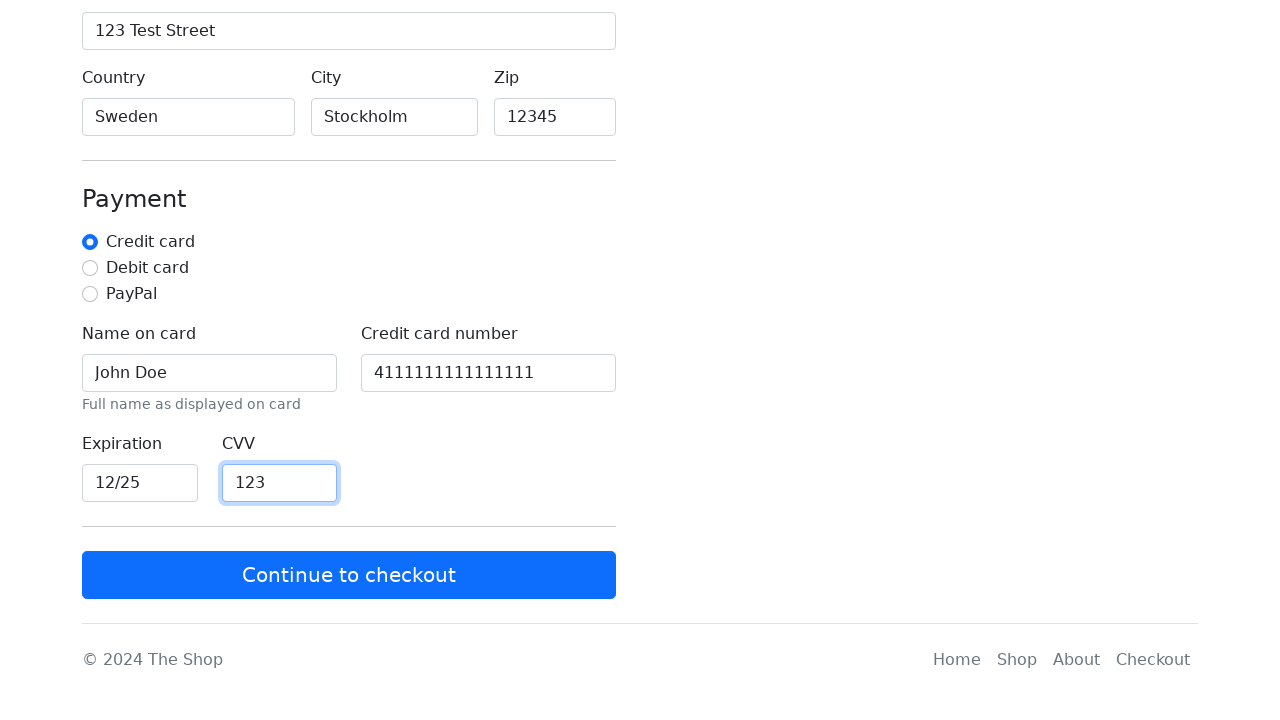

Clicked Continue to checkout button at (349, 575) on xpath=/html/body/main/div[2]/div[2]/form/button
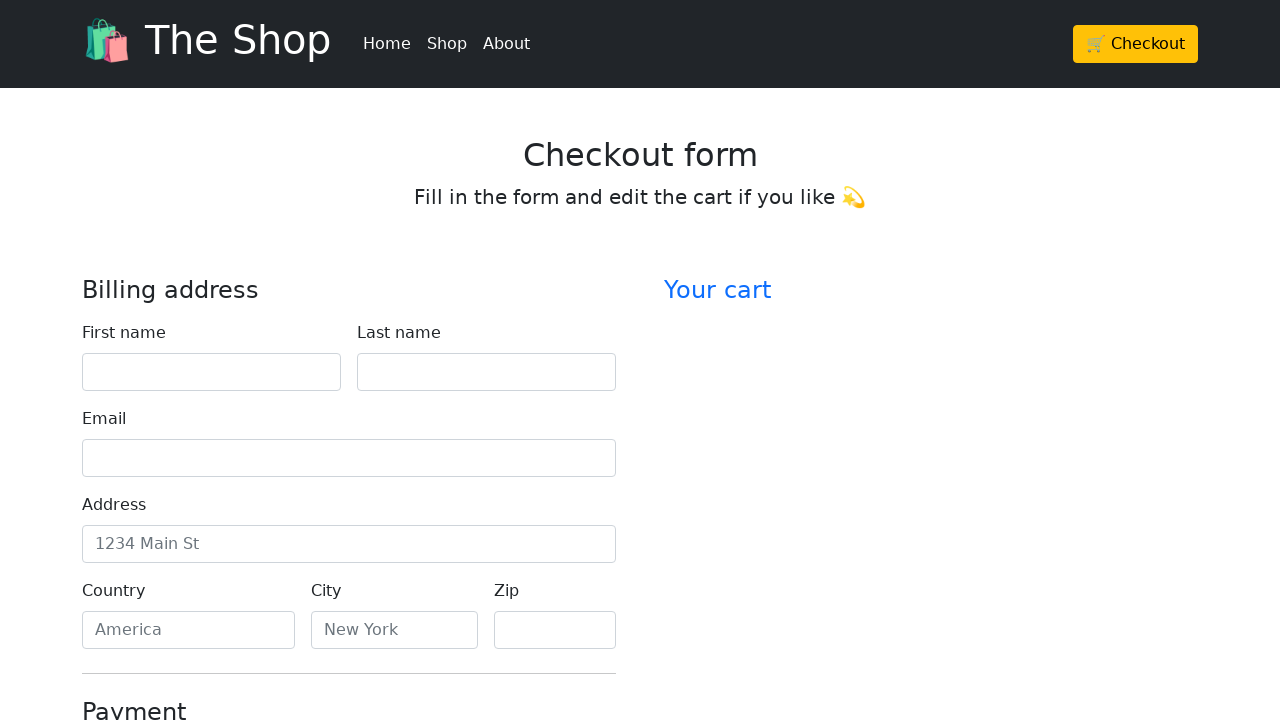

Checked if error messages are visible
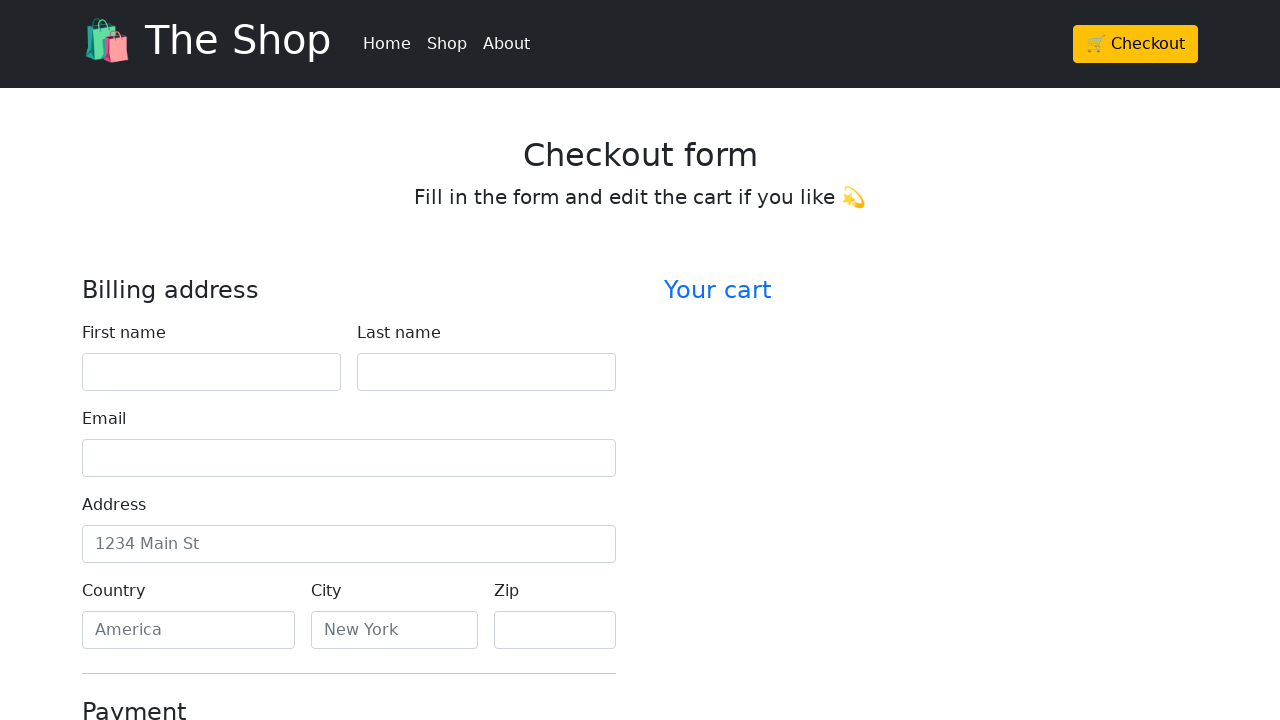

Verified no error messages are displayed
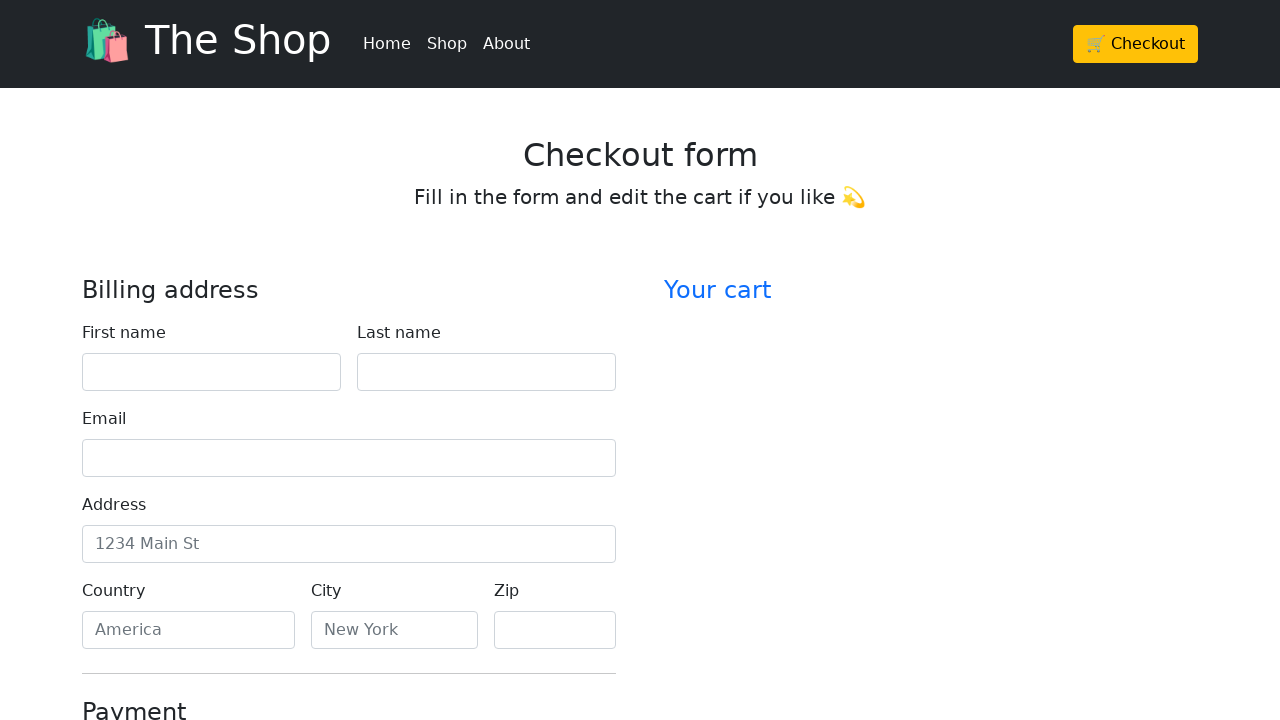

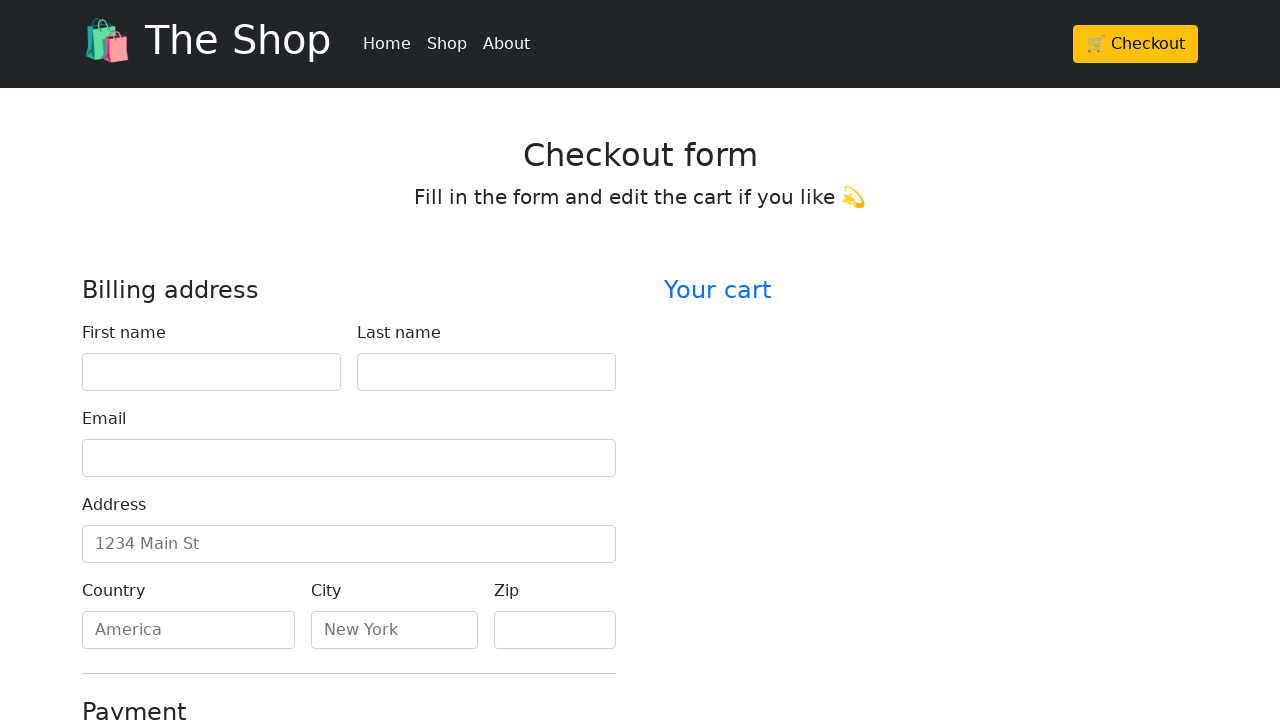